Tests interaction with Shadow DOM elements by locating and filling a text input inside a shadow root

Starting URL: https://letcode.in/shadow

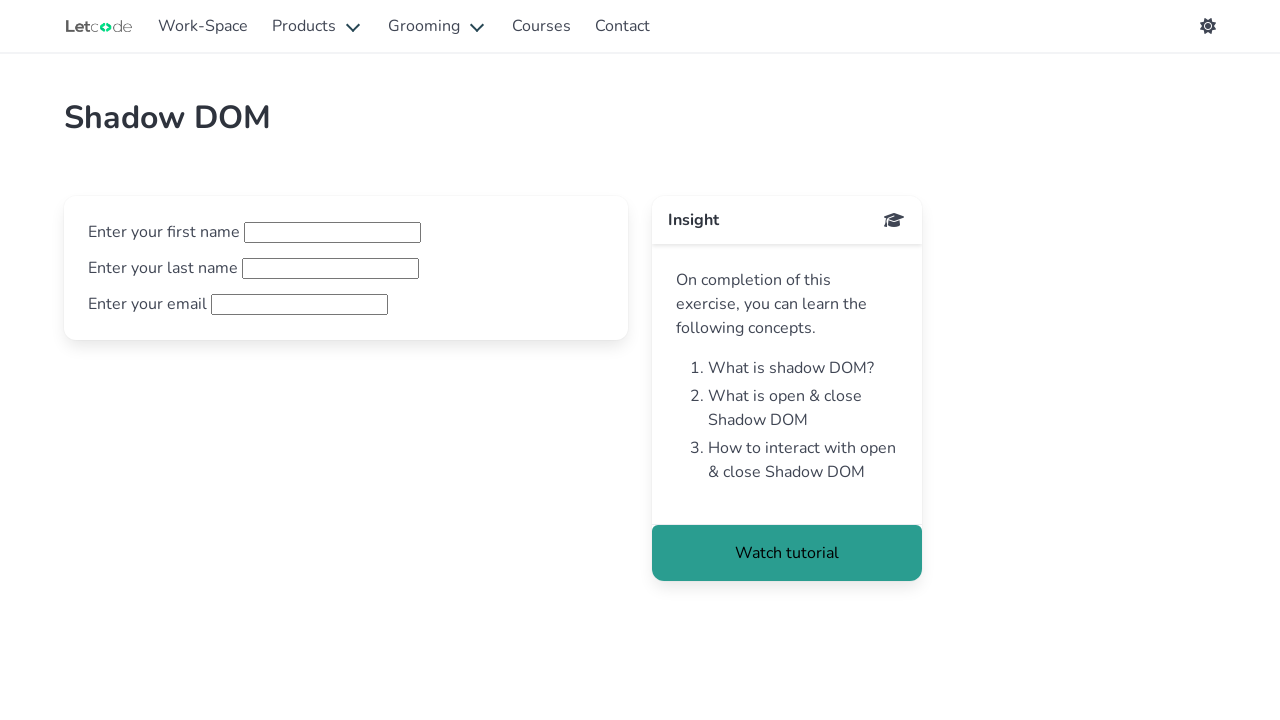

Located text input field inside Shadow DOM
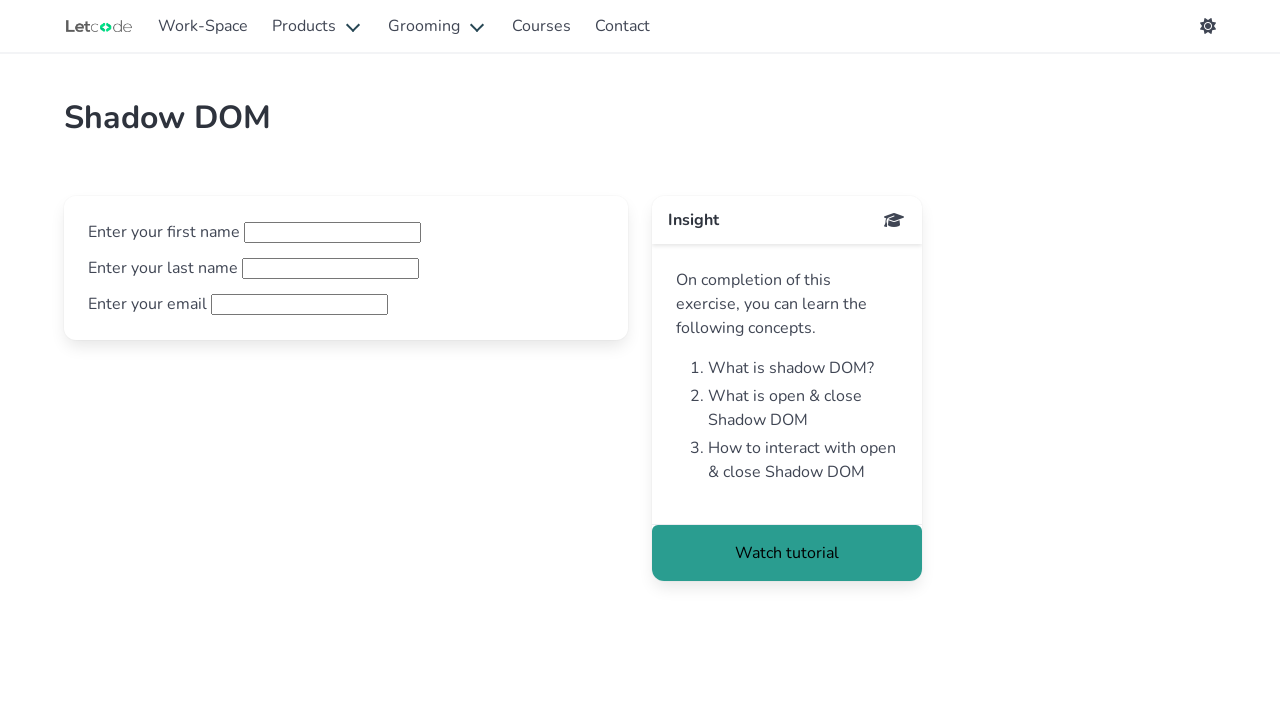

Filled Shadow DOM text input with 'Apple' on #open-shadow >> #fname
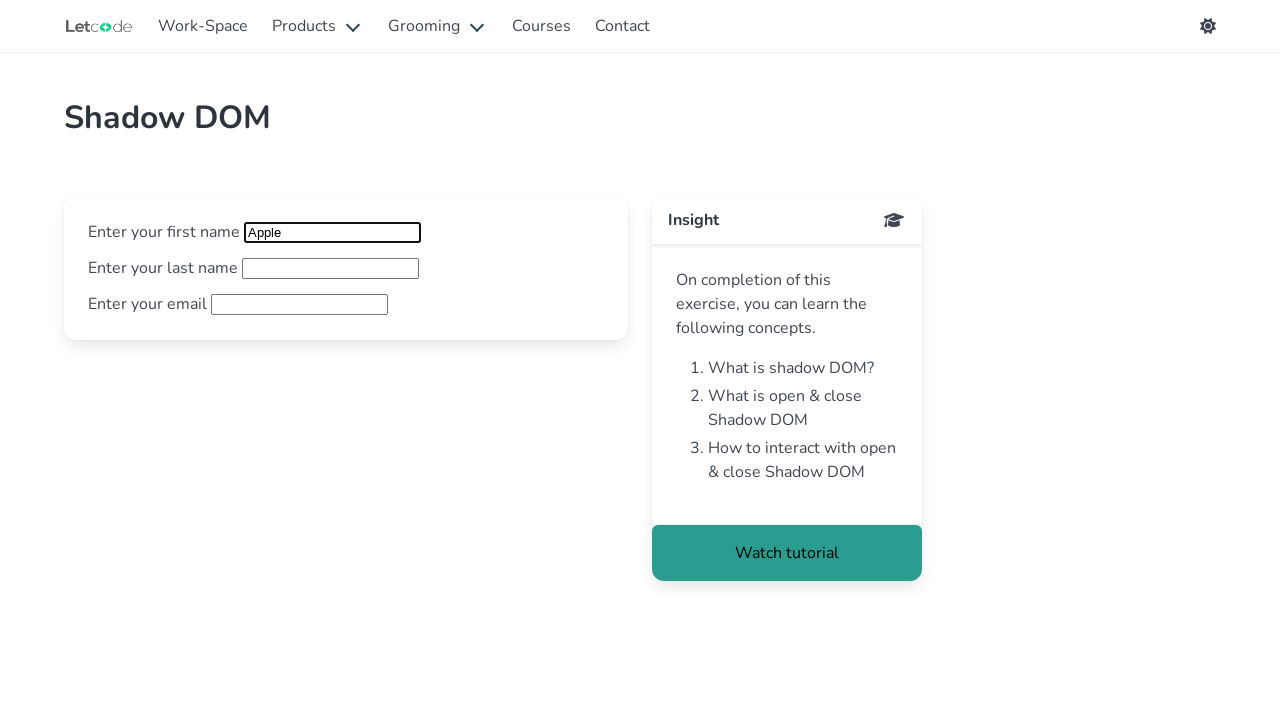

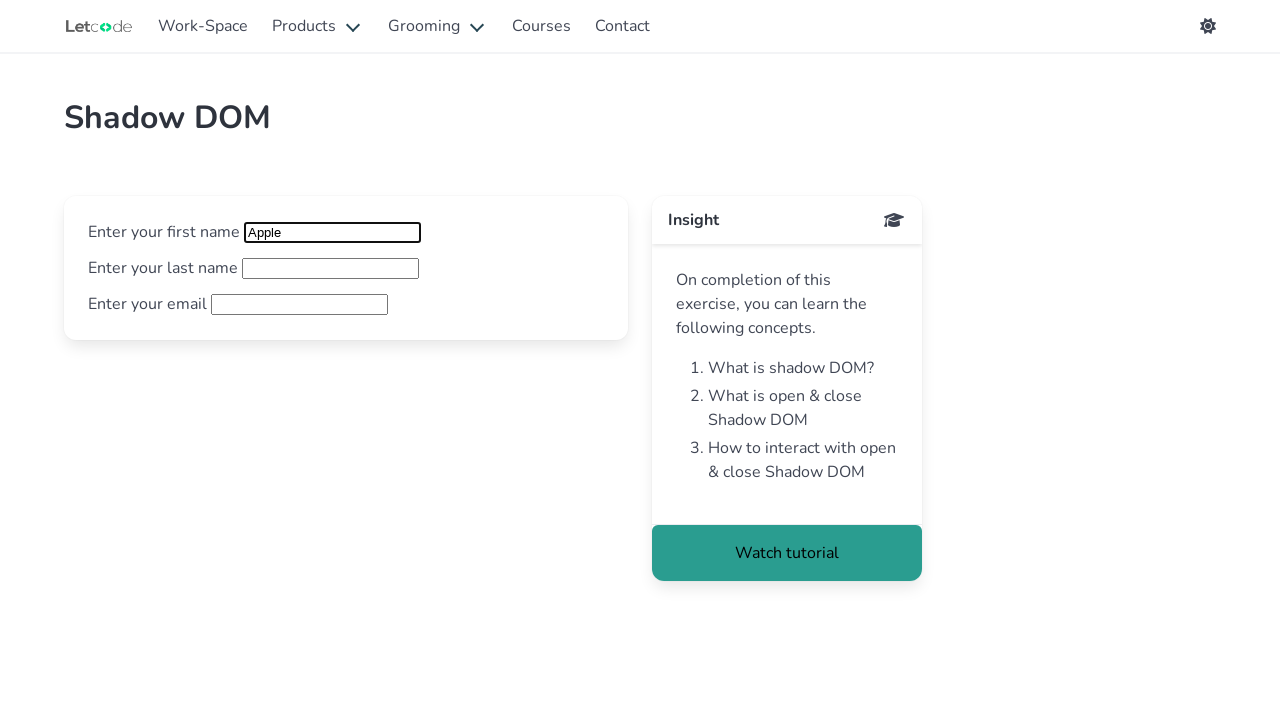